Tests file download functionality by clicking on a download link for an image file

Starting URL: http://the-internet.herokuapp.com/download

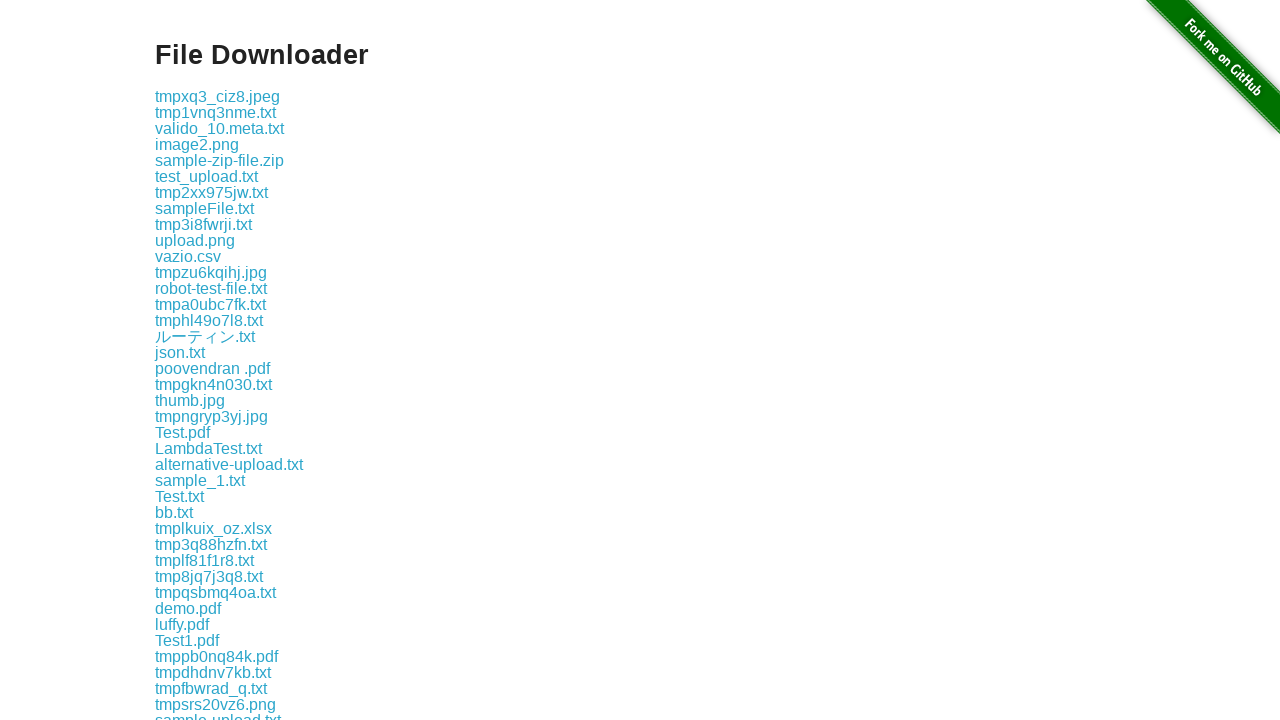

Clicked on the 'images.png' download link at (196, 360) on a:text('images.png')
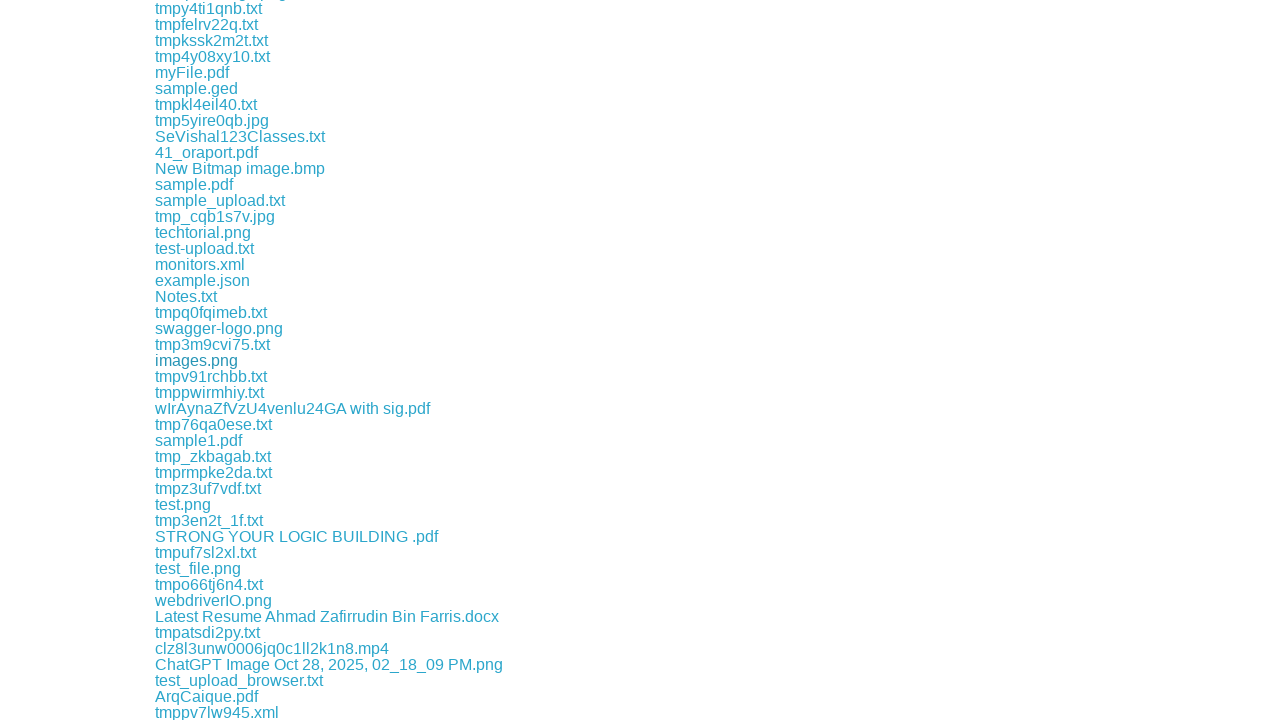

Waited 3 seconds for download to initiate
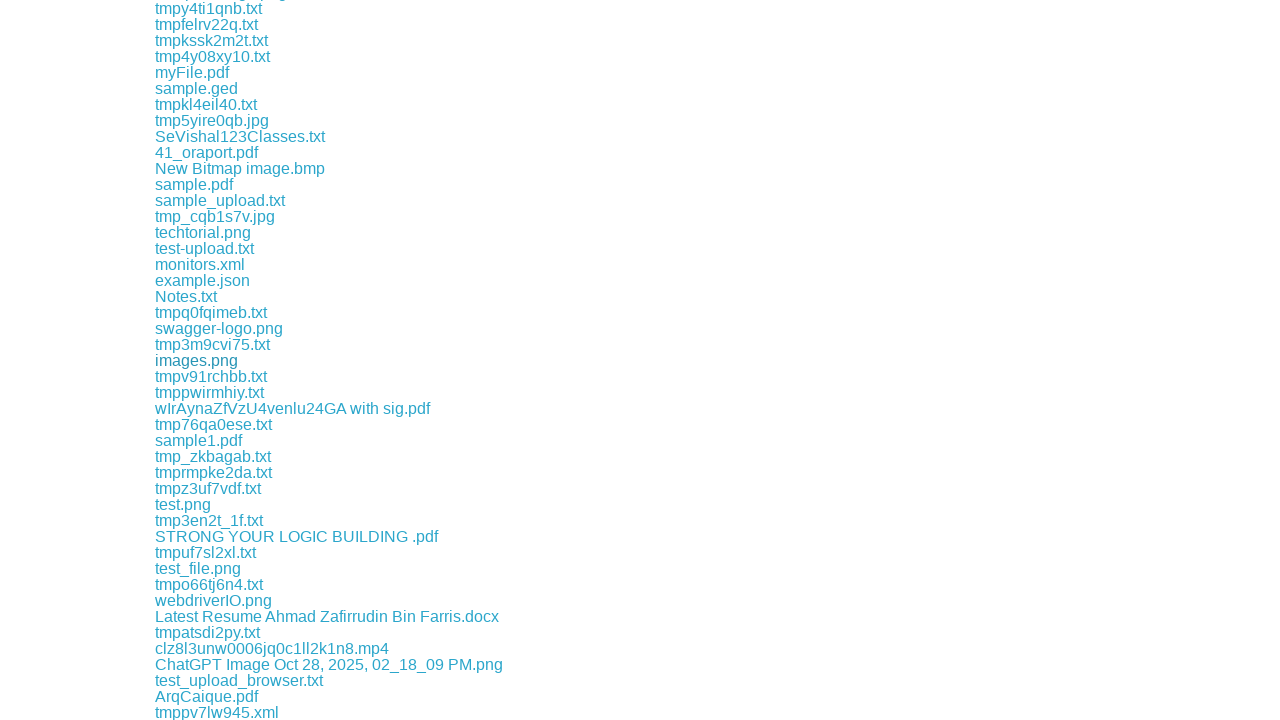

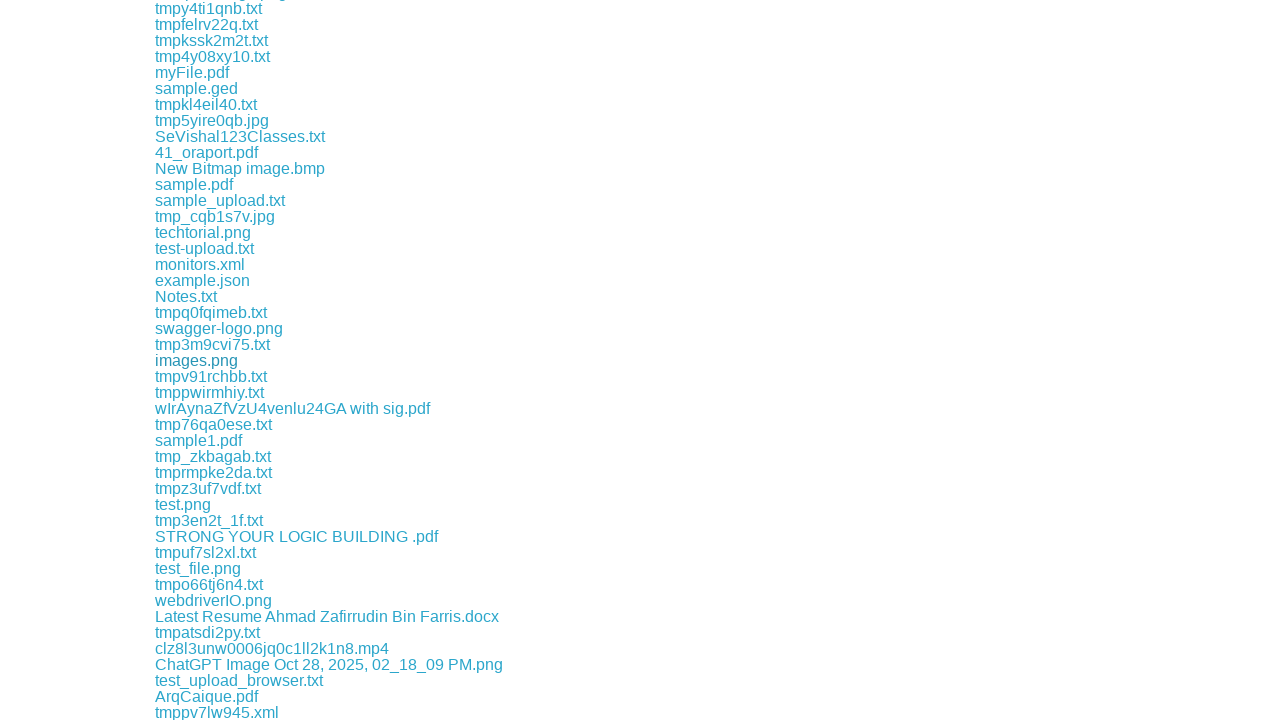